Tests dynamic loading page by clicking Start button and checking if Hello World text is displayed

Starting URL: http://the-internet.herokuapp.com/dynamic_loading/2

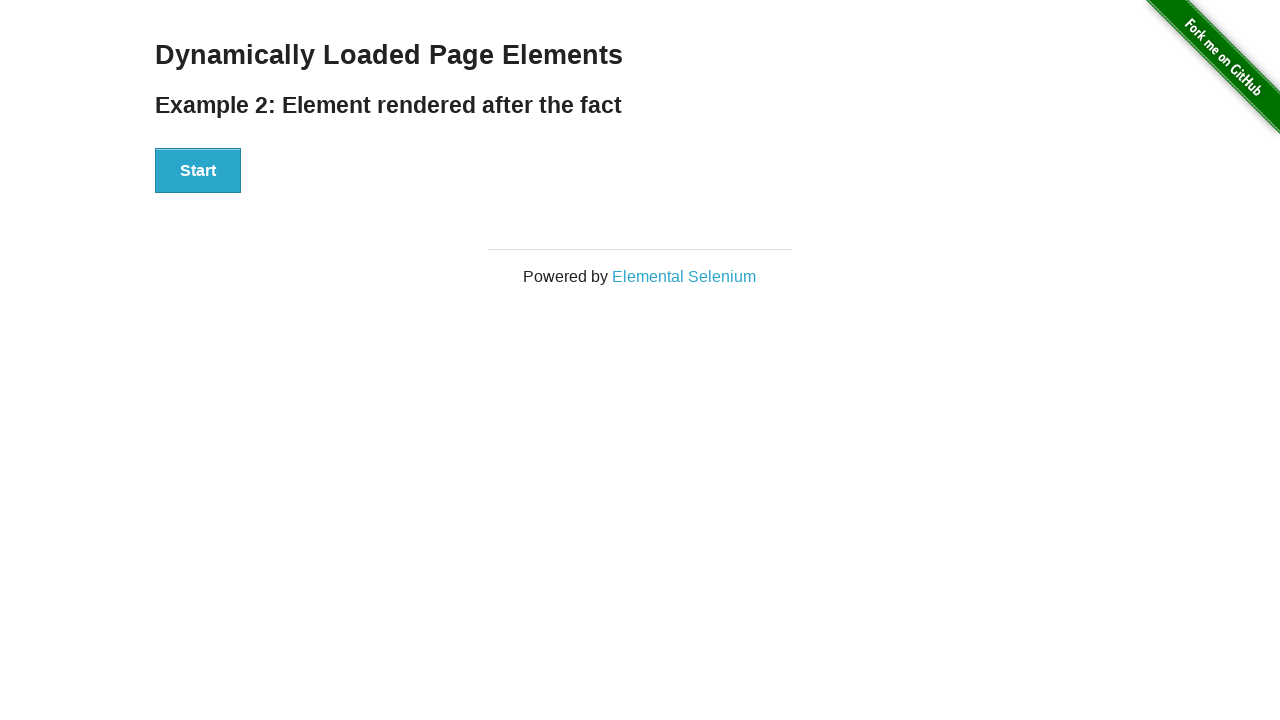

Navigated to dynamic loading page
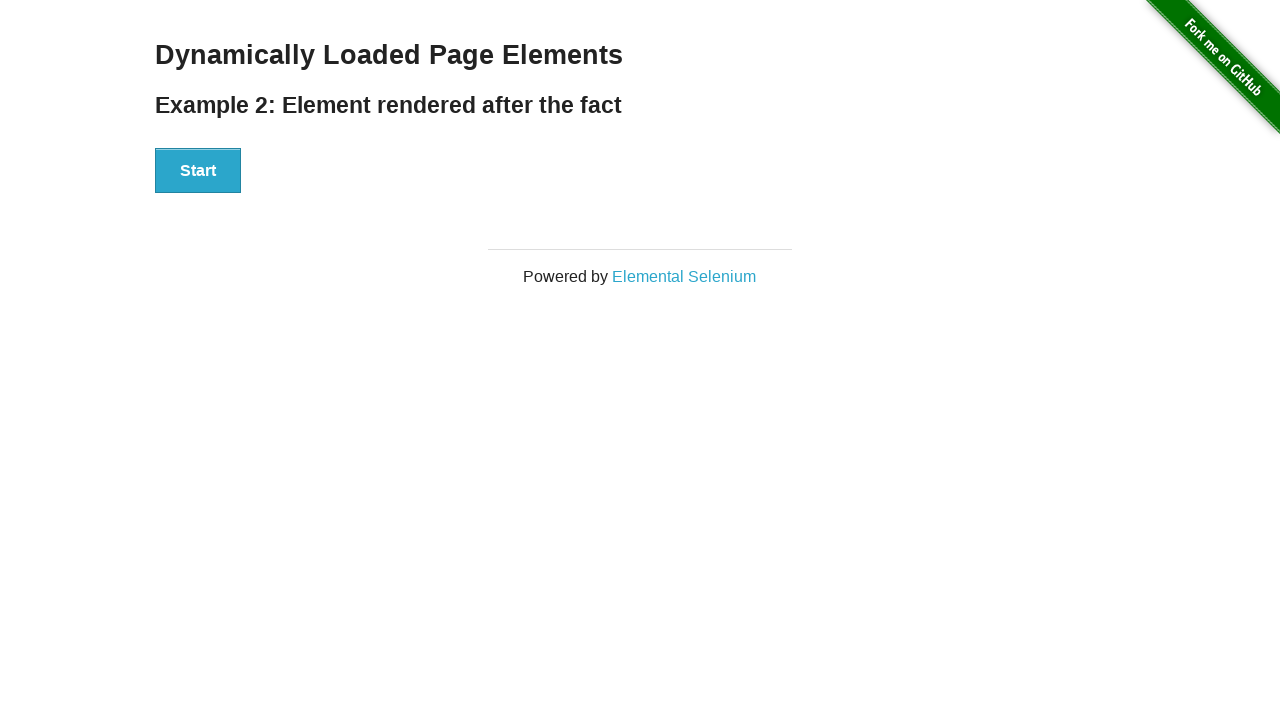

Clicked Start button to trigger dynamic loading at (198, 171) on xpath=//button[text()='Start']
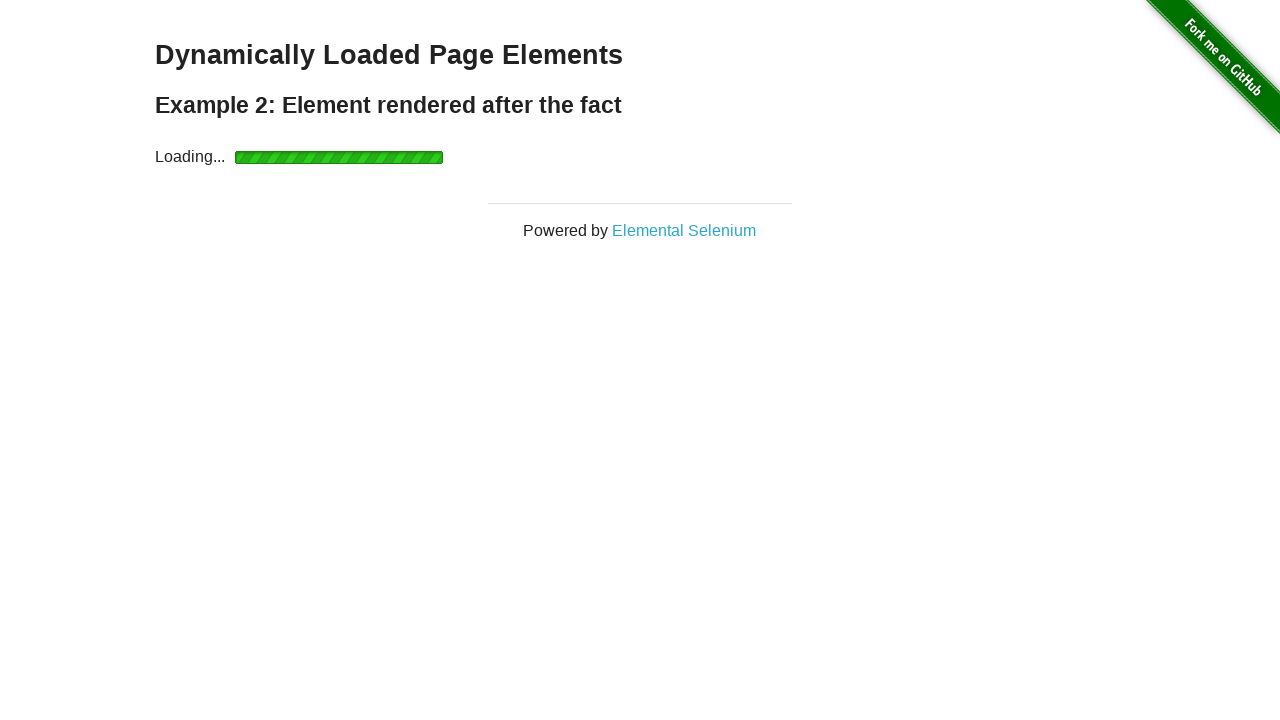

Hello World! text appeared after dynamic loading completed
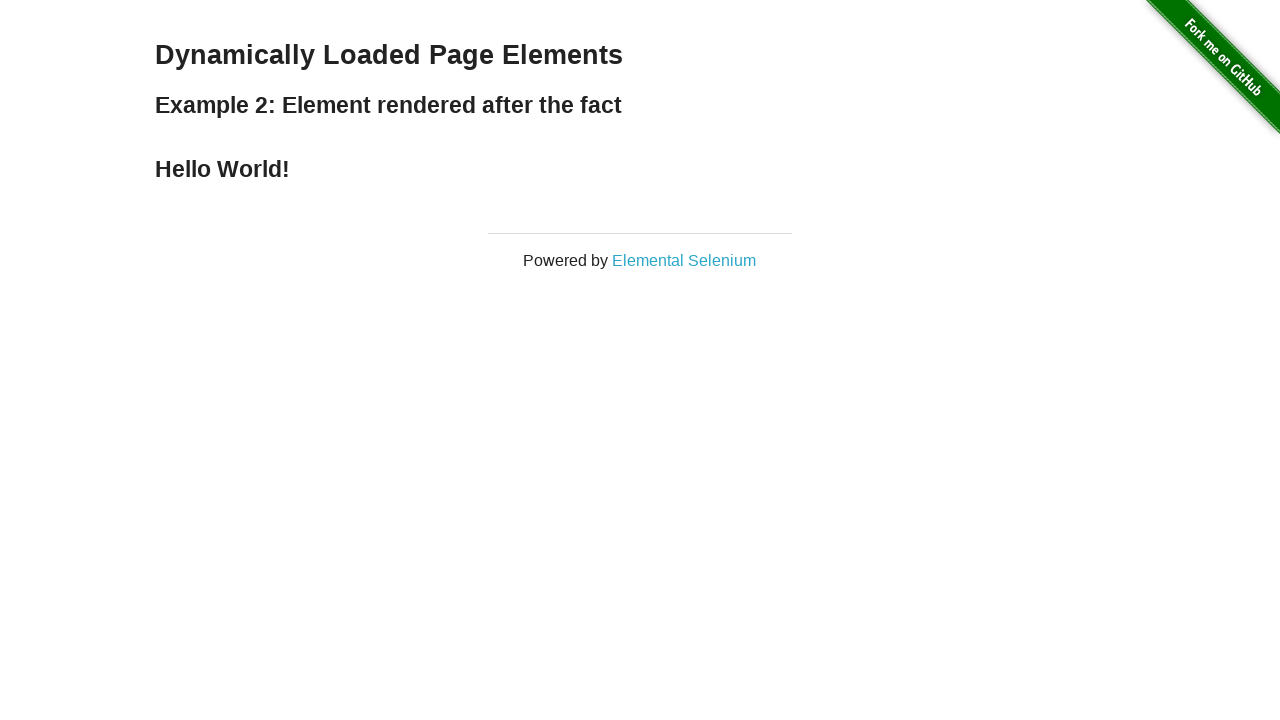

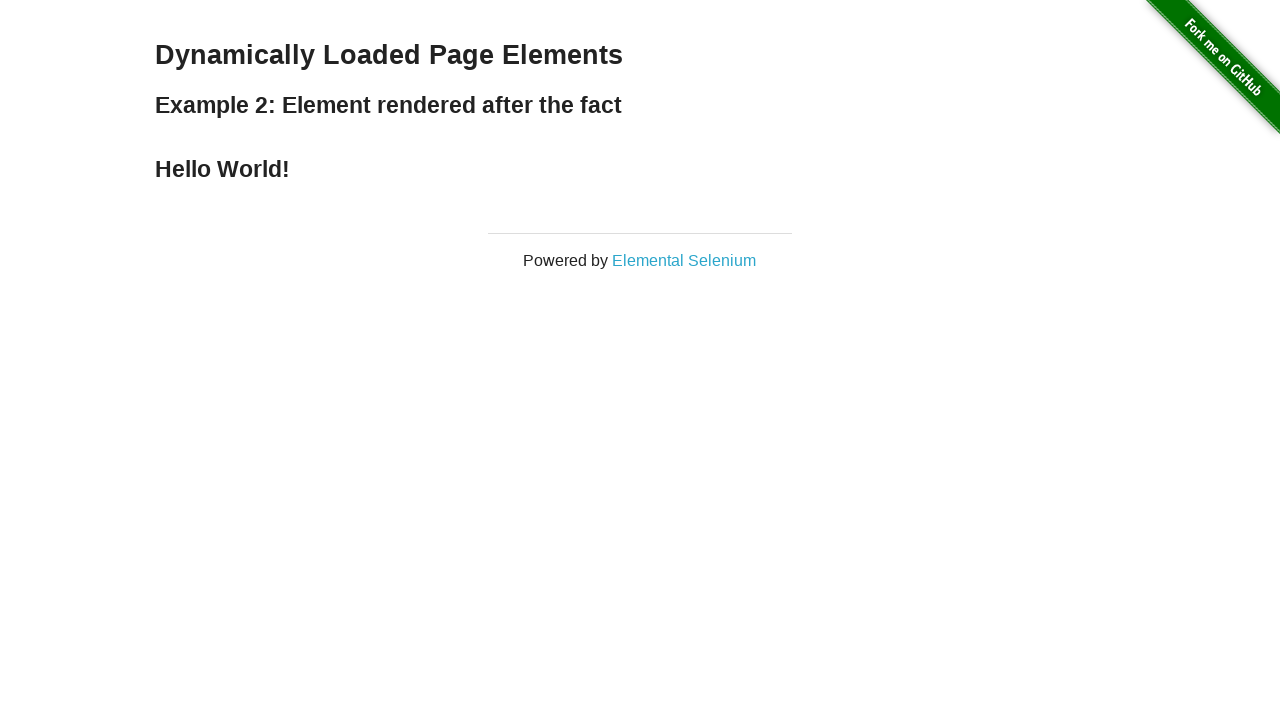